Navigates to the sitemap and clicks on the 'how auto dialer works' page link

Starting URL: https://www.getcalley.com/page-sitemap.xml

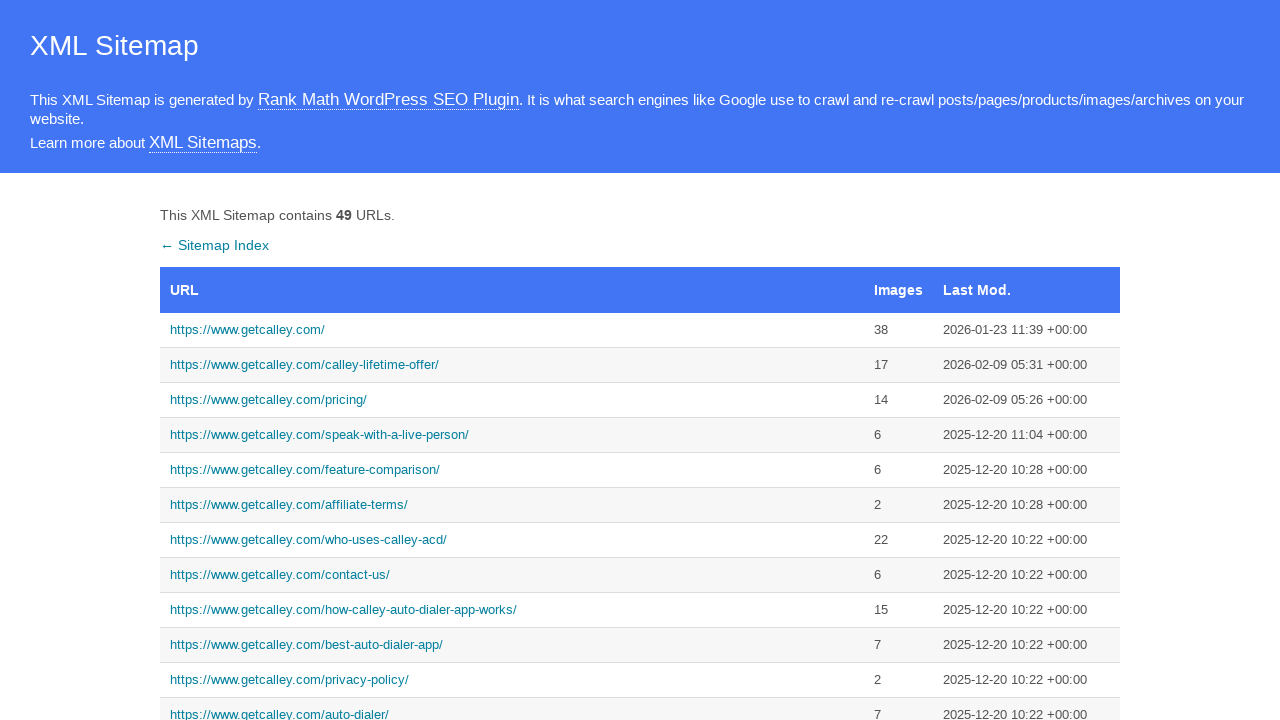

Navigated to sitemap page
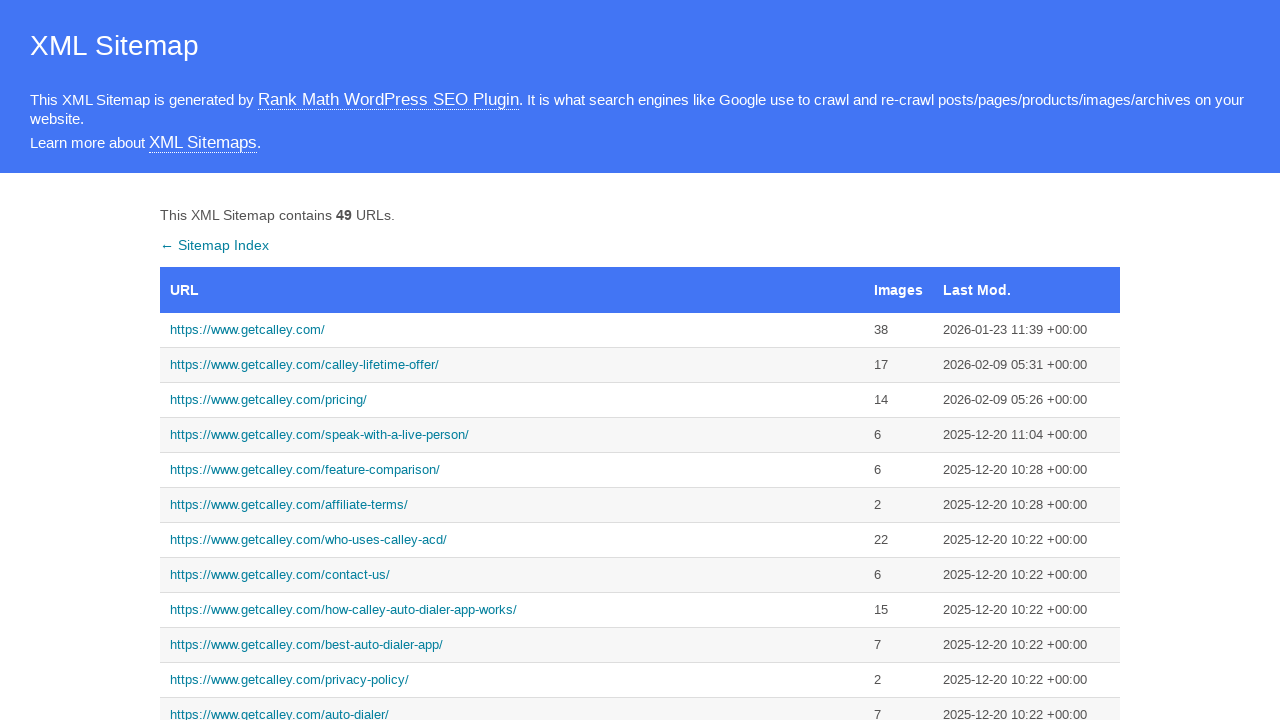

Clicked on 'how auto dialer works' page link at (512, 610) on xpath=//a[text()='https://www.getcalley.com/how-calley-auto-dialer-app-works/']
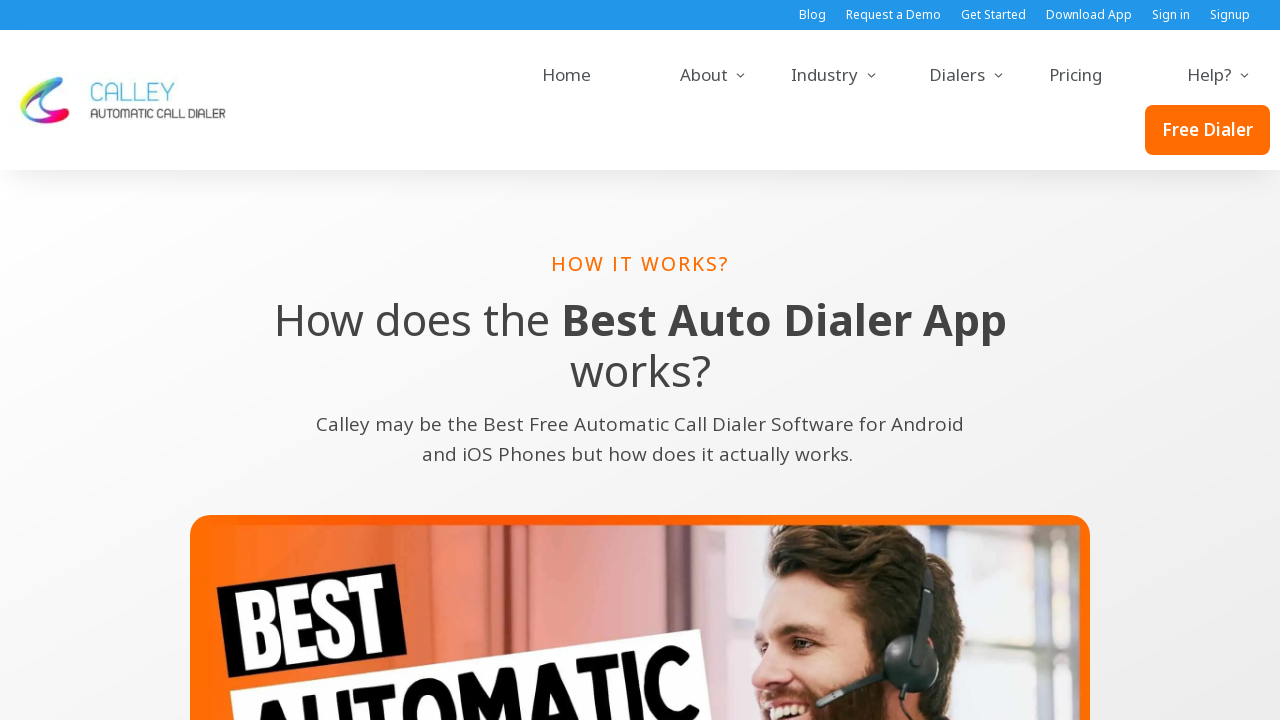

Page loaded successfully (networkidle state reached)
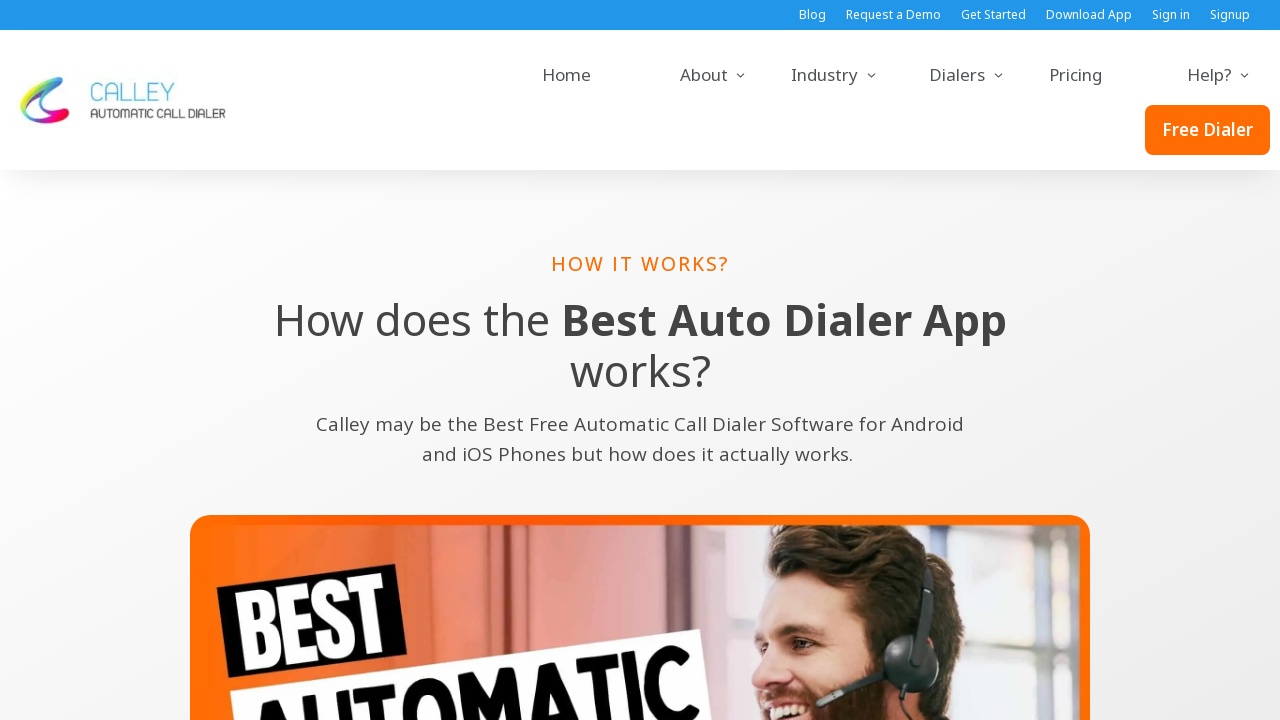

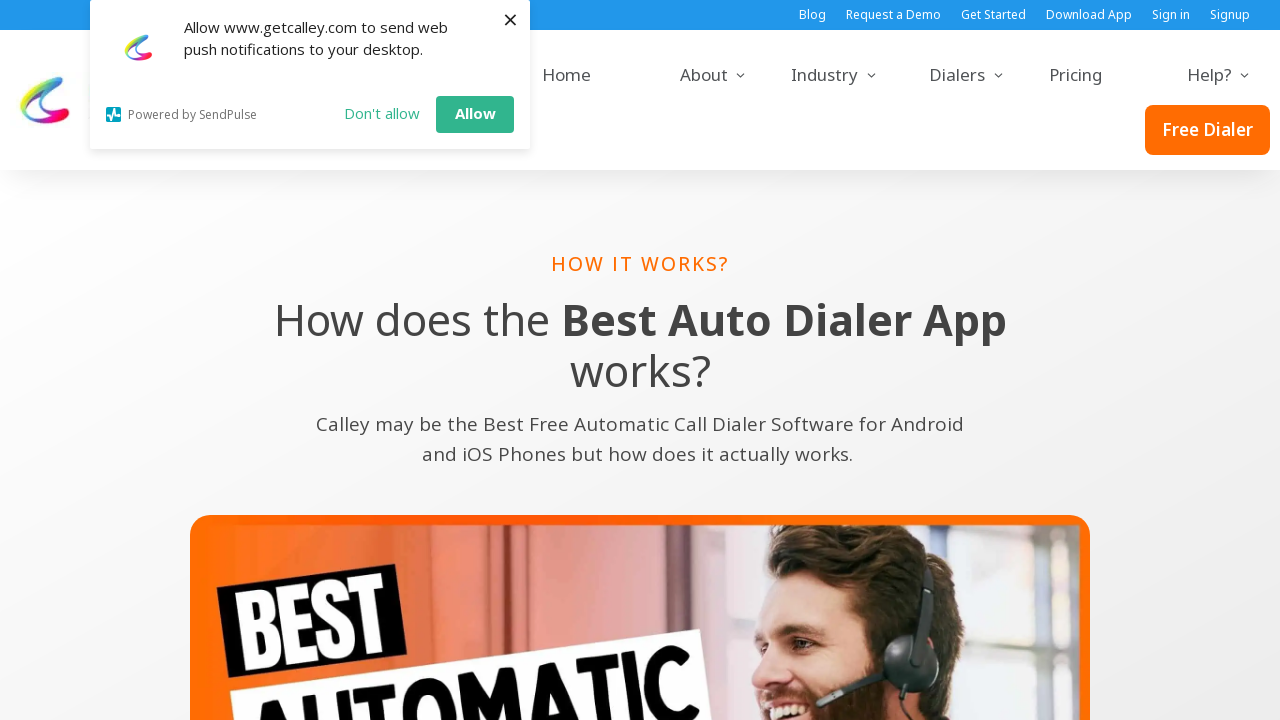